Navigates to Rahul Shetty Academy website and verifies the page loads by checking that the page title and URL are accessible.

Starting URL: https://rahulshettyacademy.com

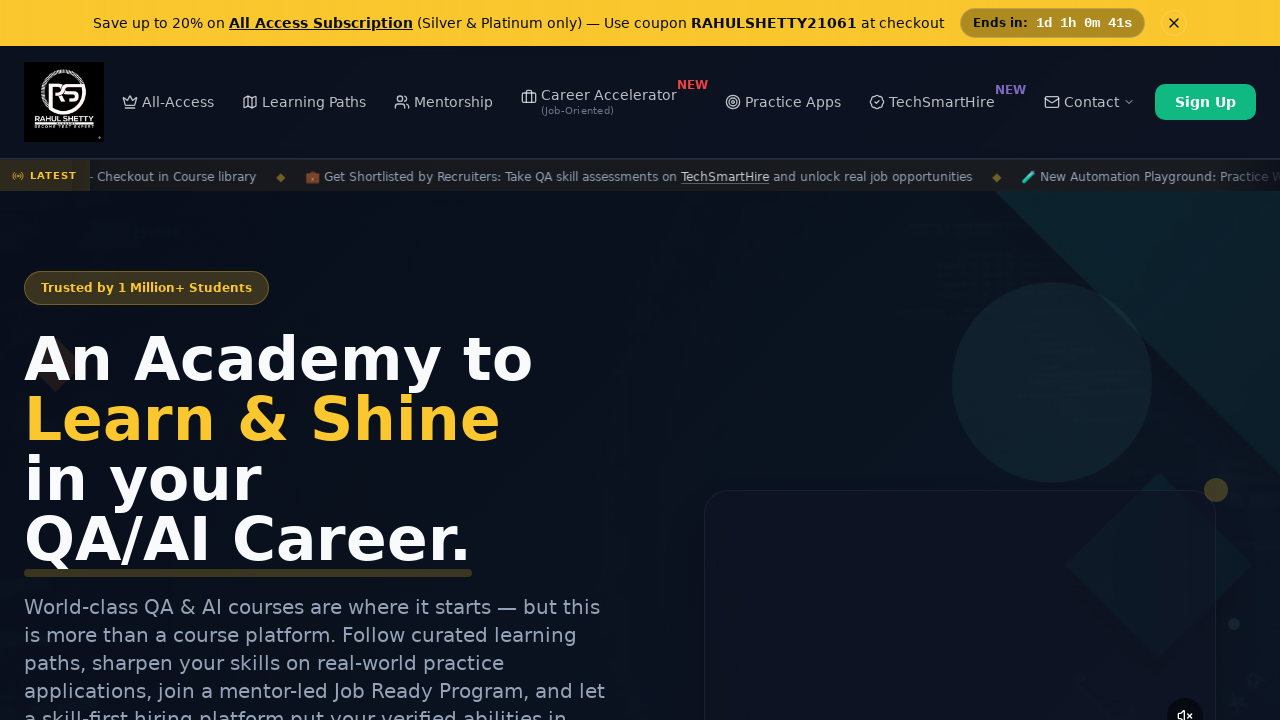

Navigated to Rahul Shetty Academy website
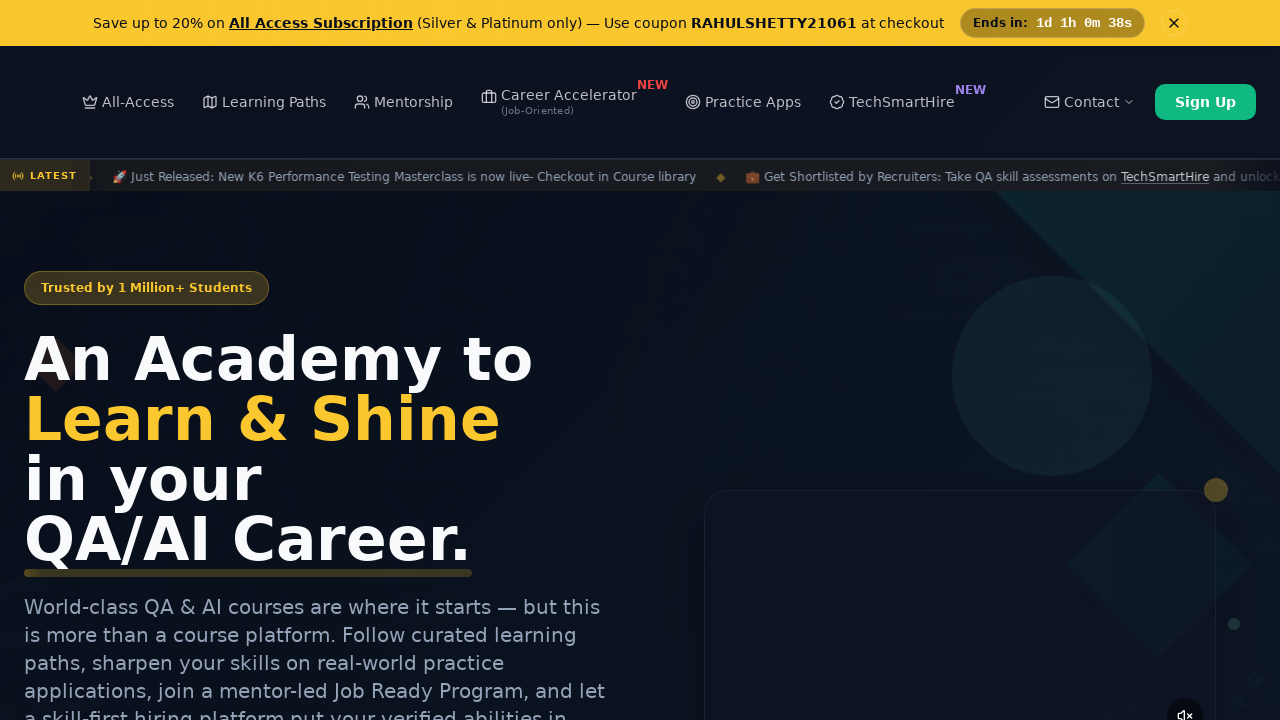

Page DOM content fully loaded
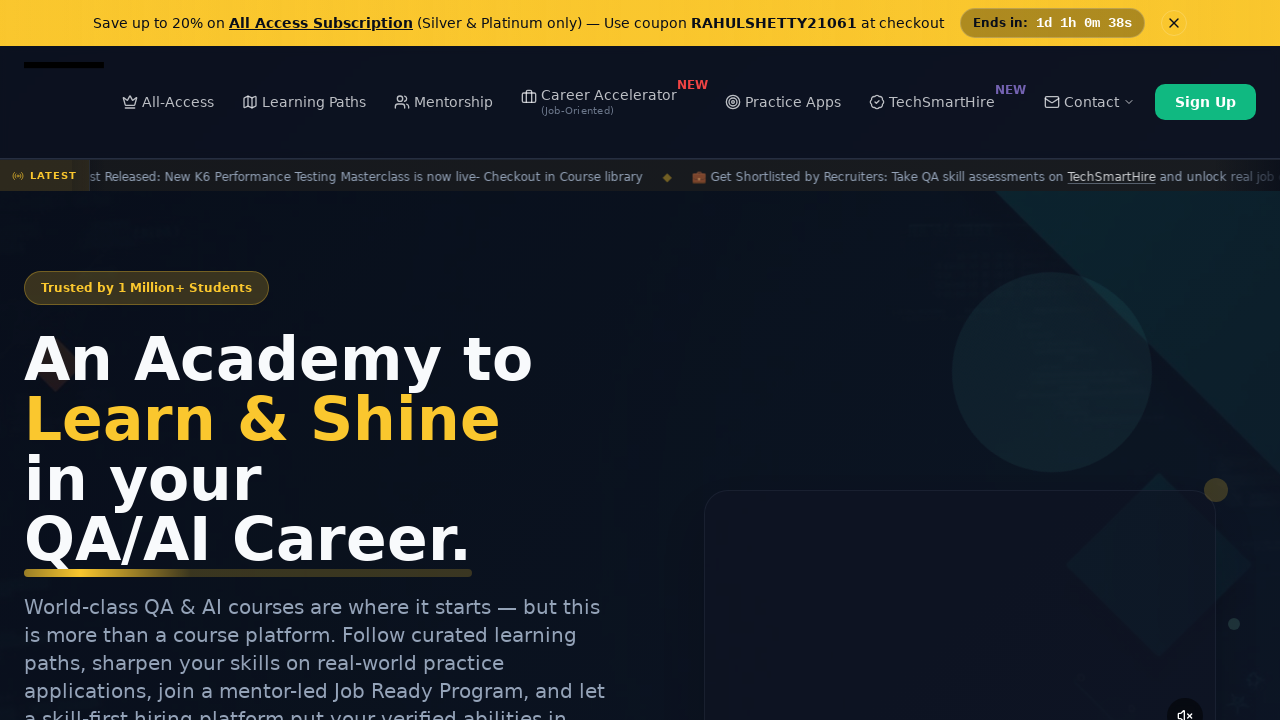

Retrieved page title: Rahul Shetty Academy | QA Automation, Playwright, AI Testing & Online Training
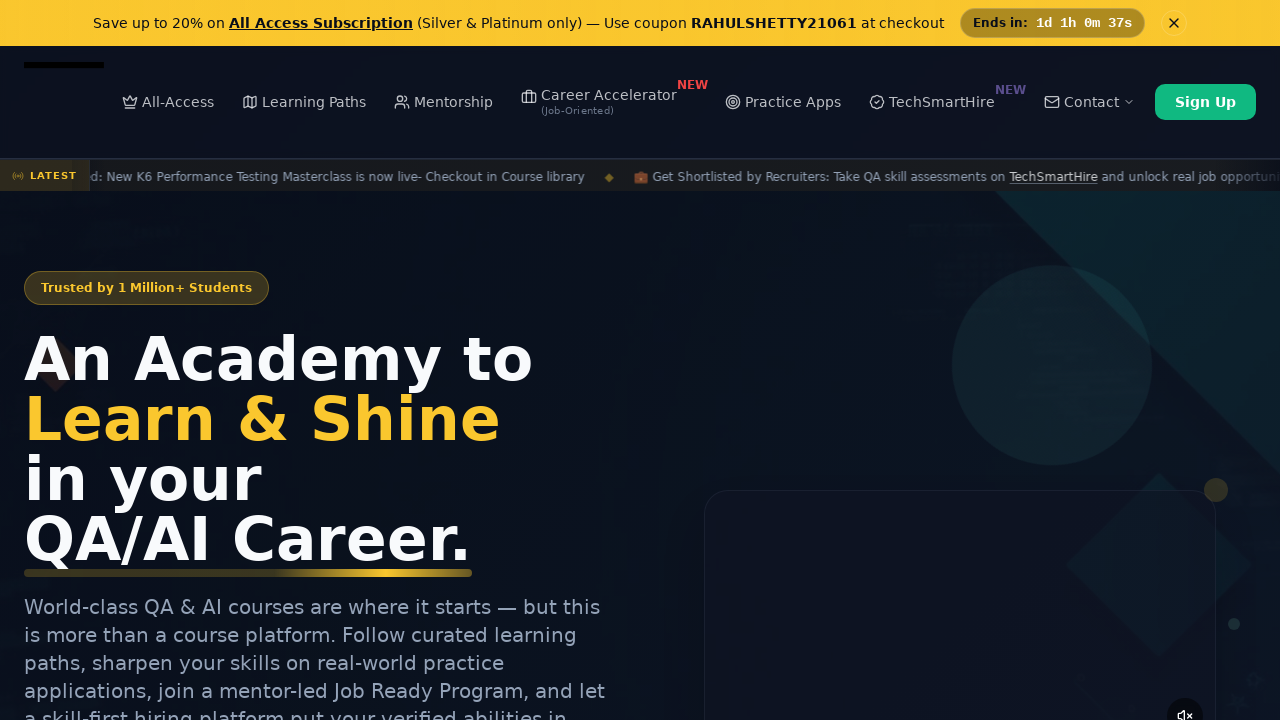

Verified page title is present and not empty
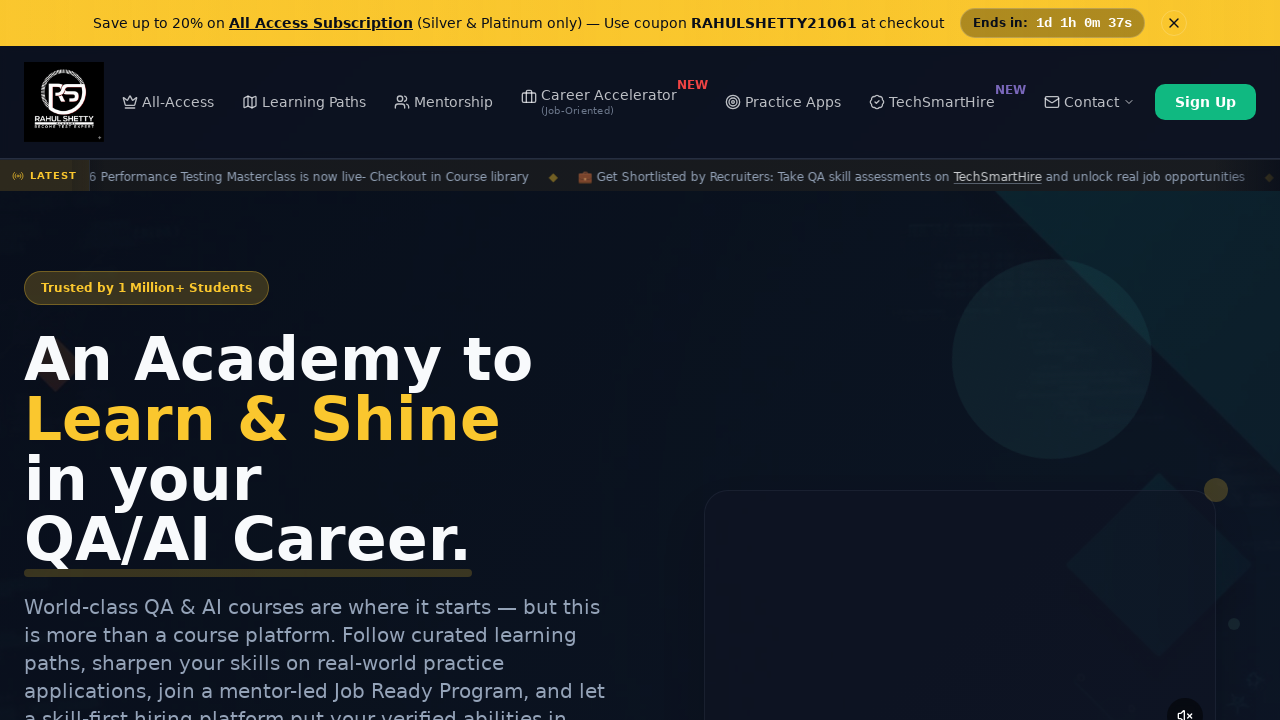

Retrieved current URL: https://rahulshettyacademy.com/
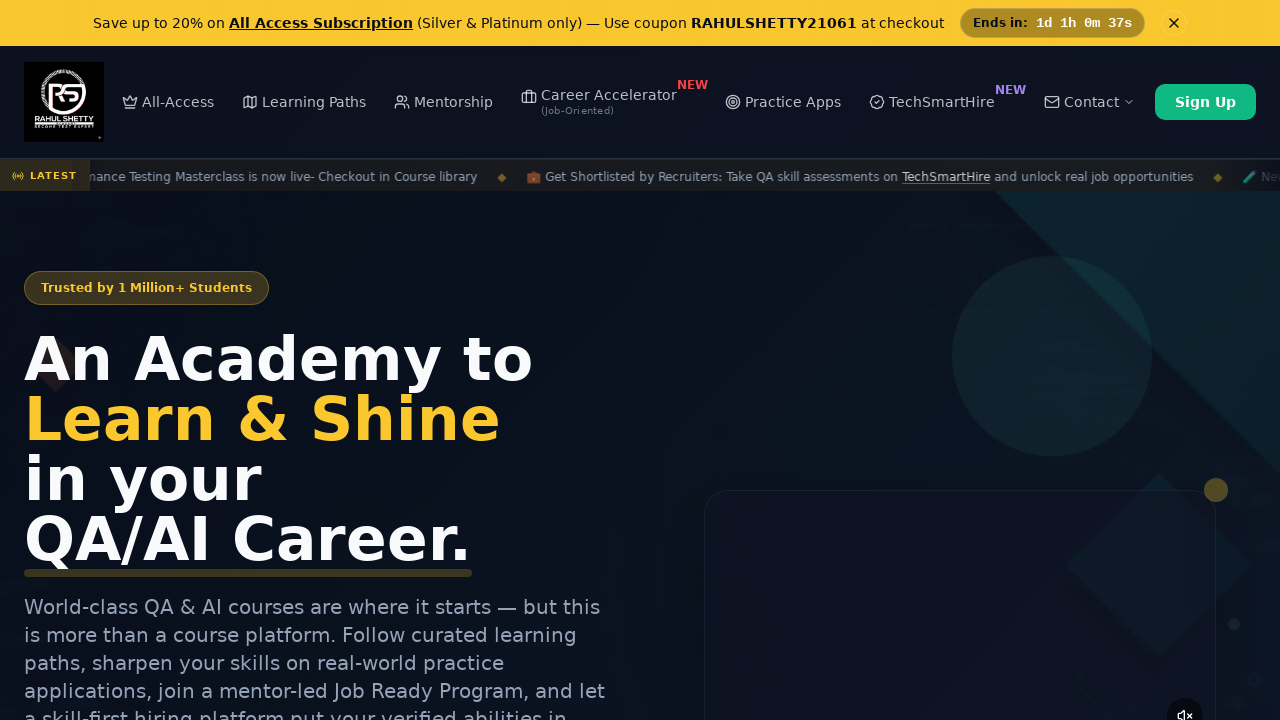

Verified current URL contains rahulshettyacademy.com domain
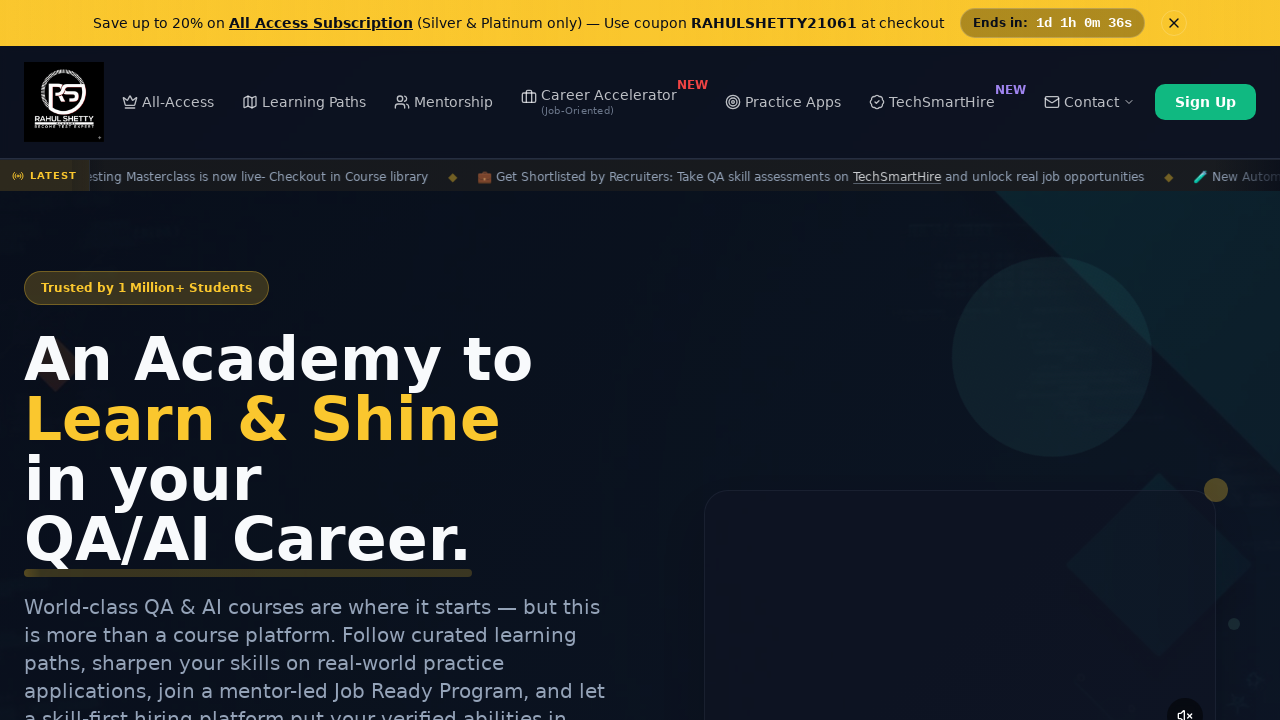

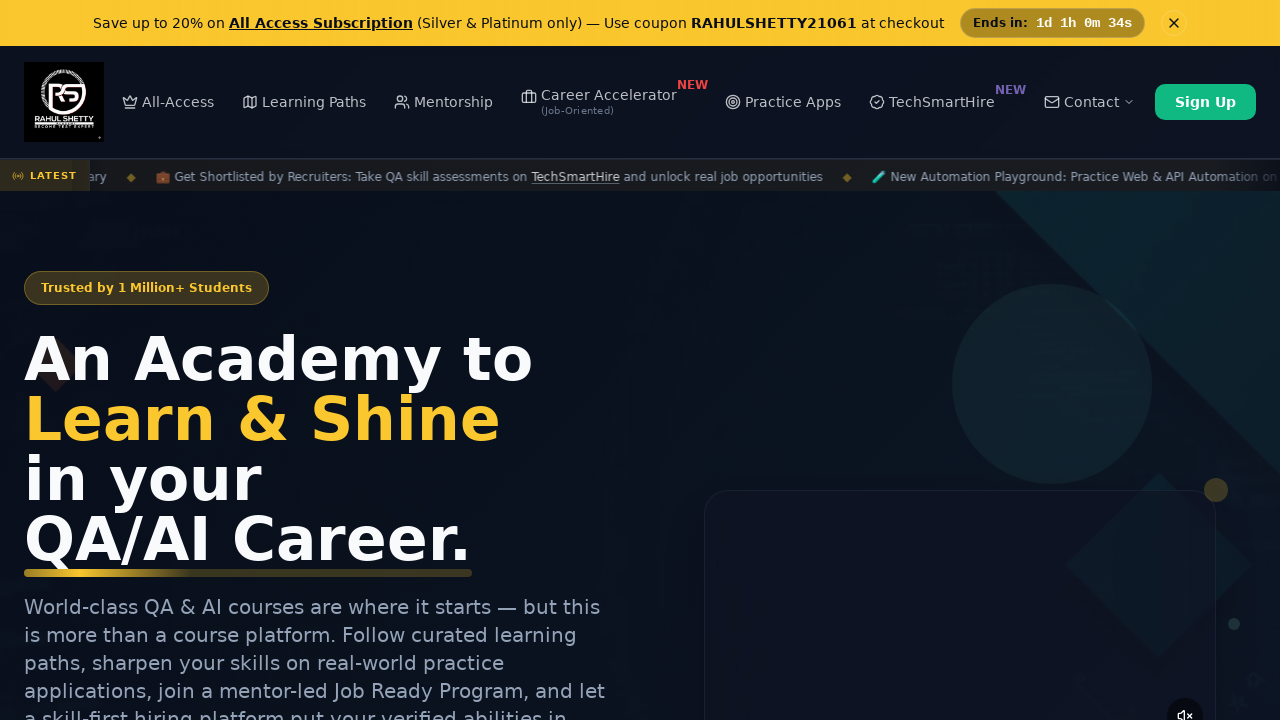